Tests dynamic control elements by enabling and disabling a checkbox, verifying status messages and checkbox states

Starting URL: https://the-internet.herokuapp.com/dynamic_controls

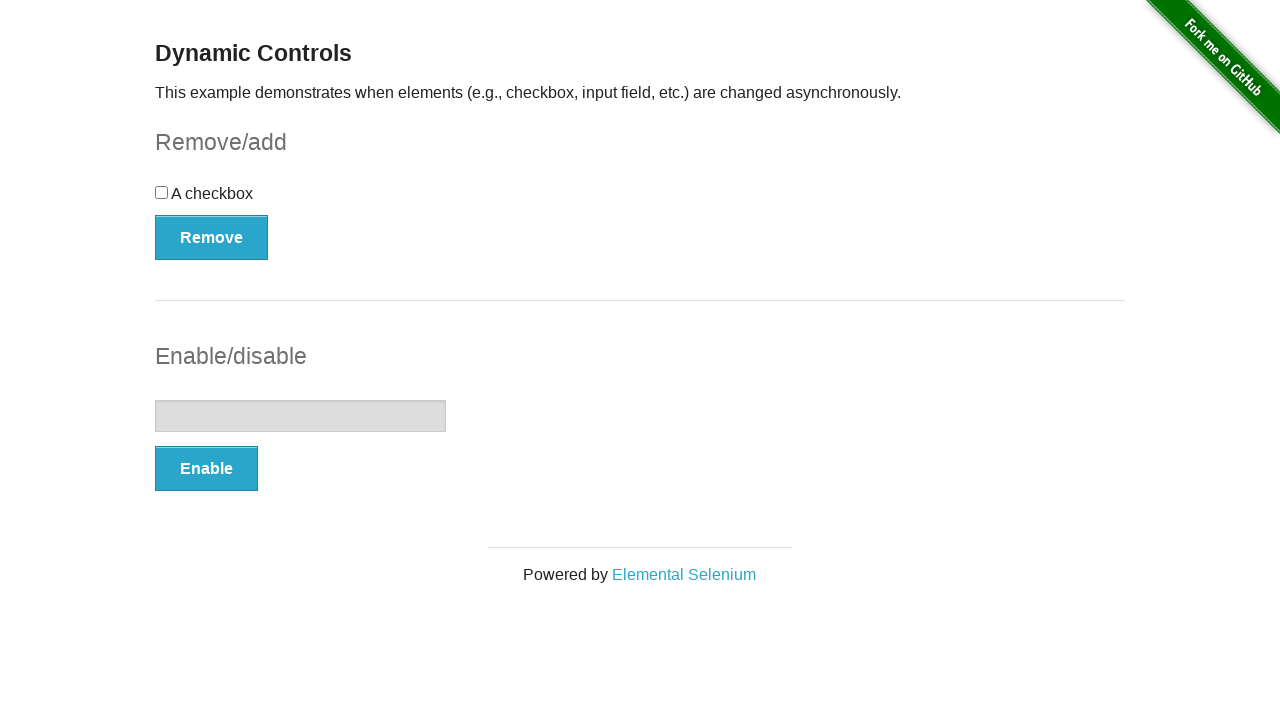

Clicked Enable button at (206, 469) on button:text('Enable')
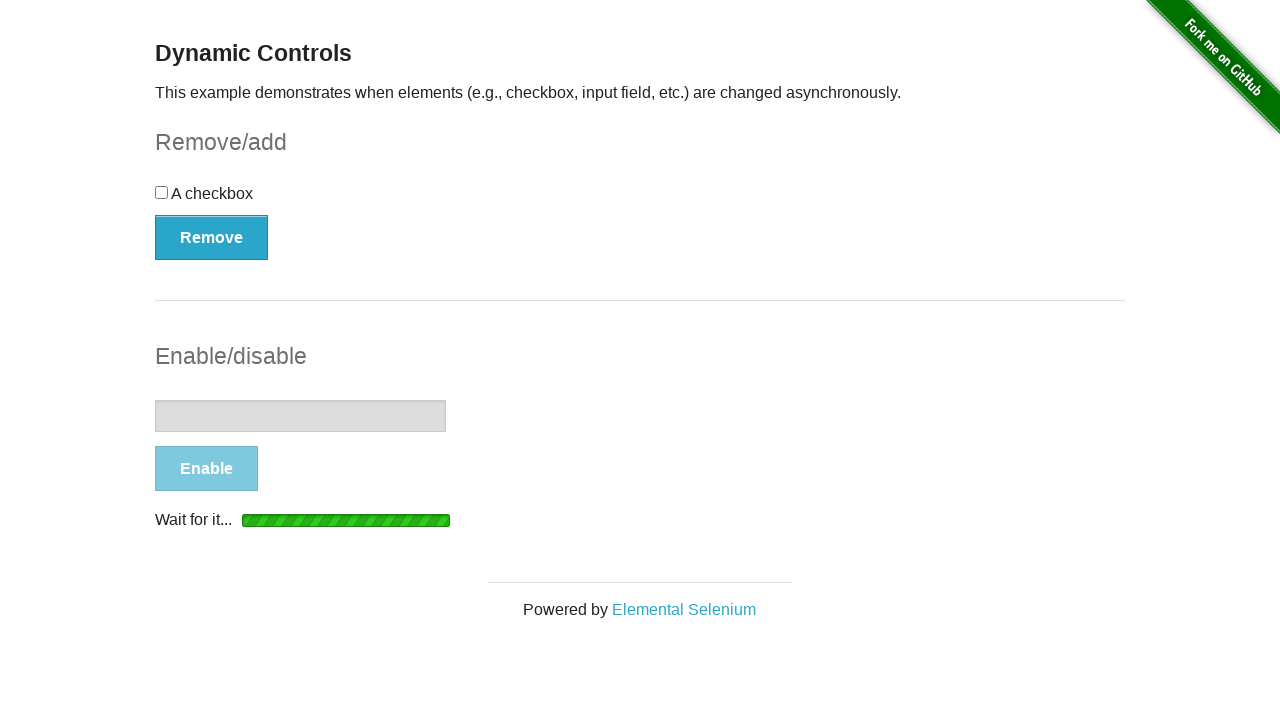

Enable message appeared confirming checkbox is enabled
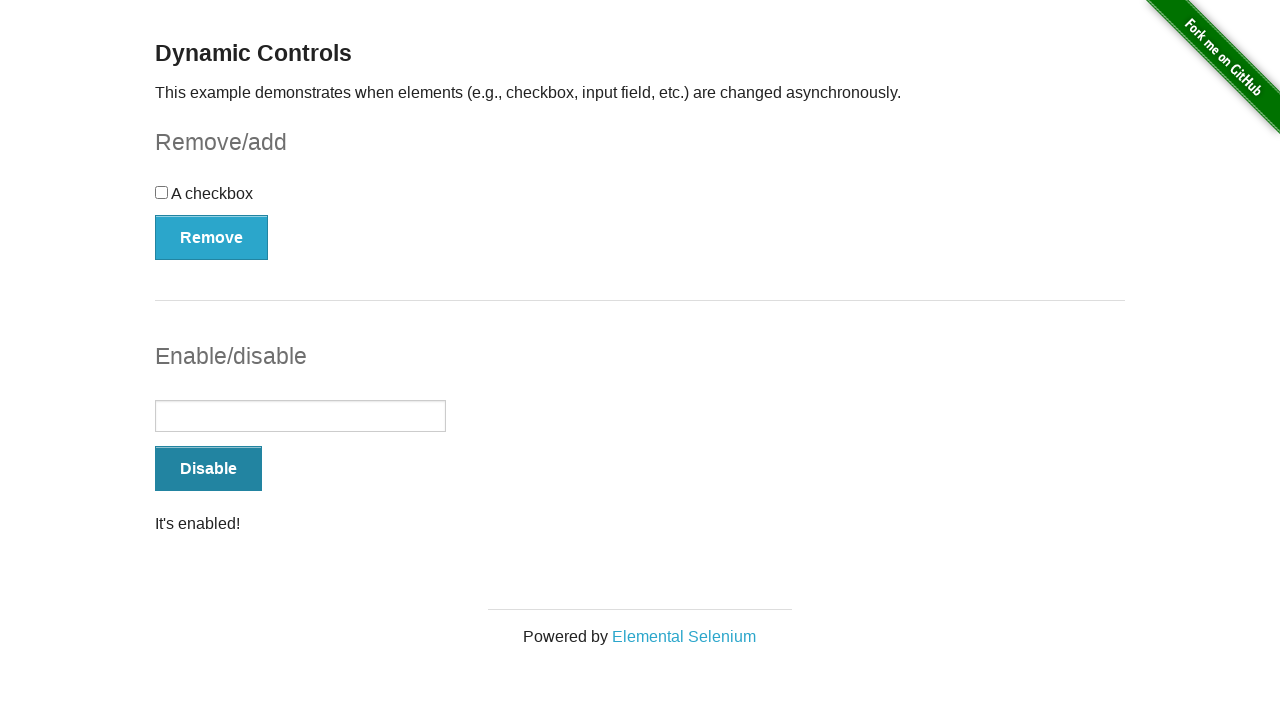

Located checkbox element
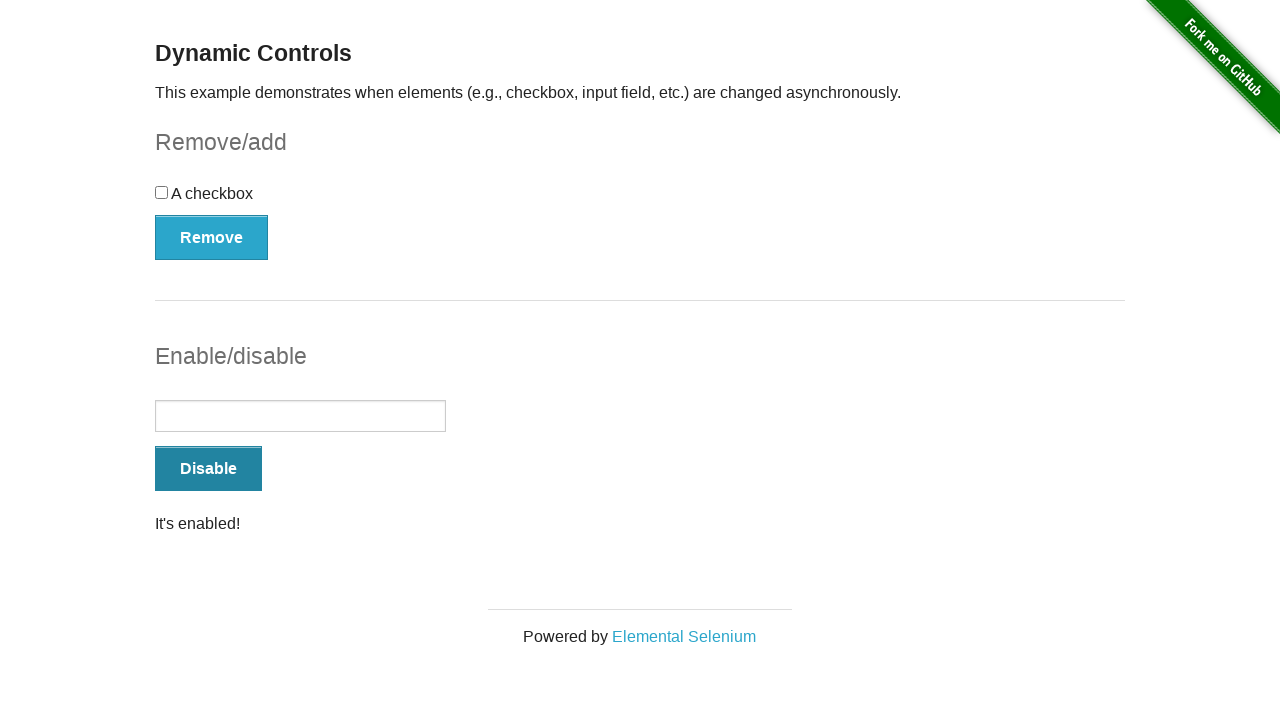

Verified checkbox is enabled
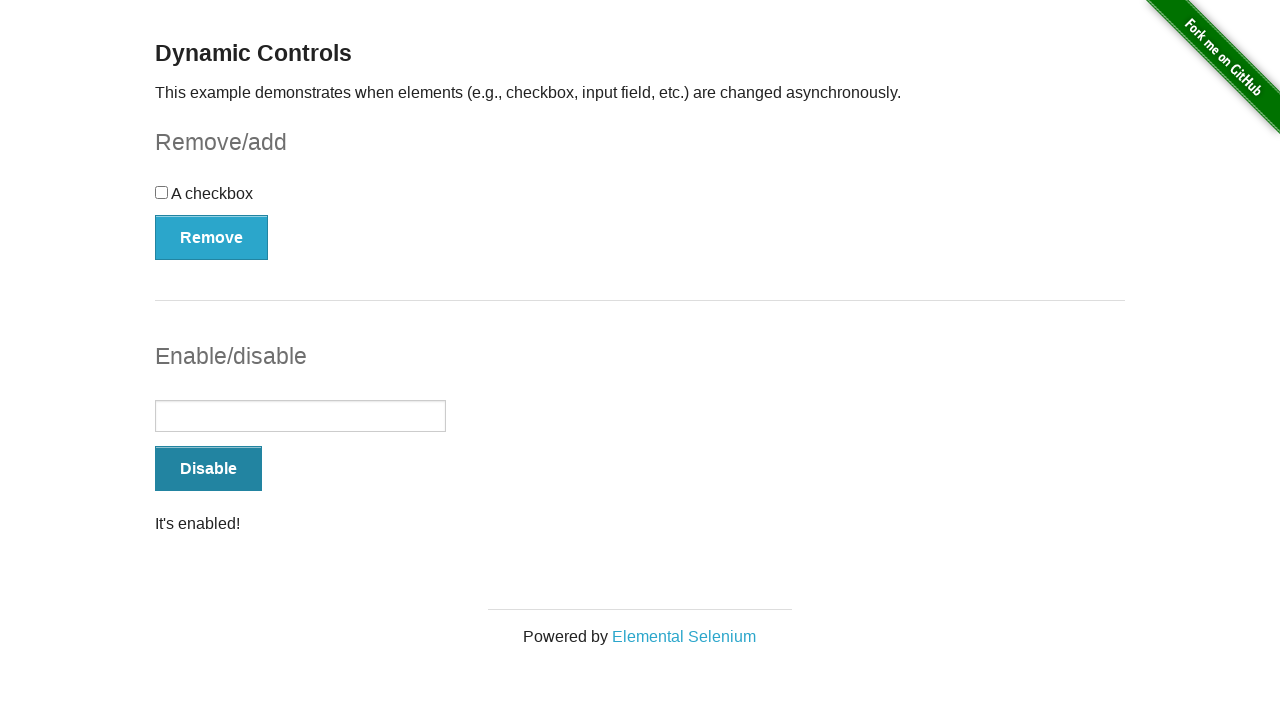

Clicked Disable button at (208, 469) on button:text('Disable')
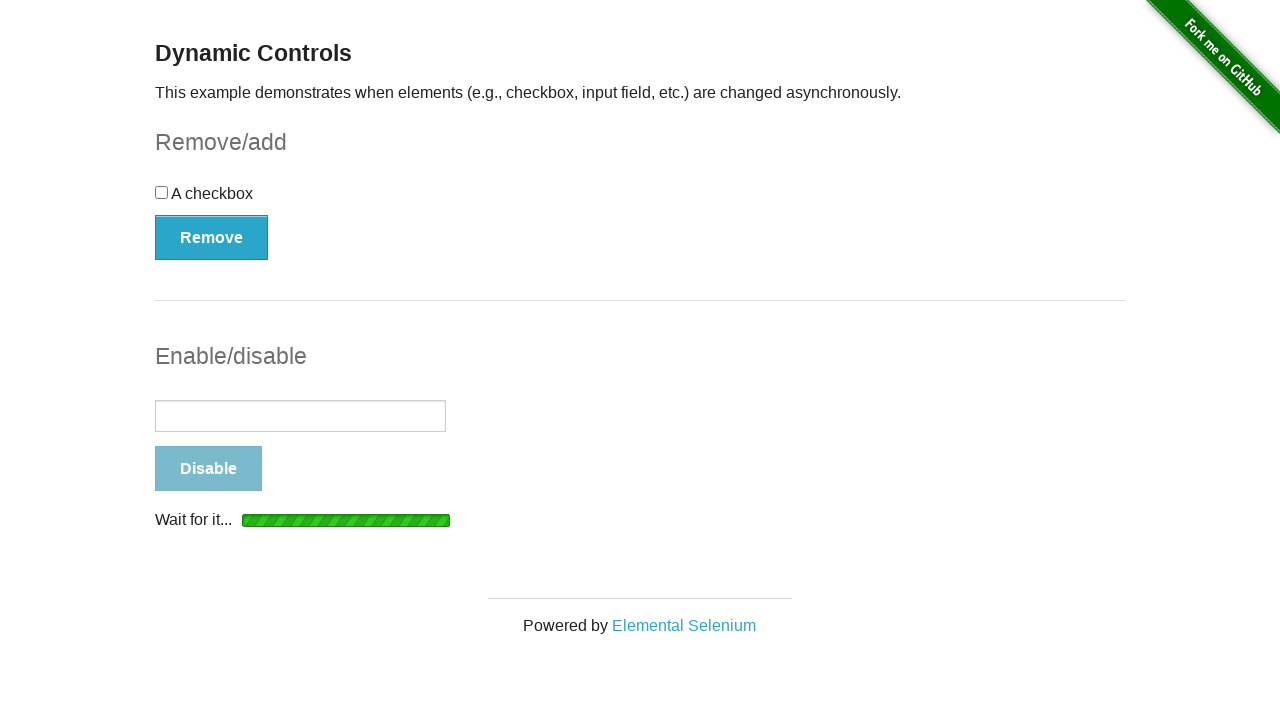

Disable message appeared confirming checkbox is disabled
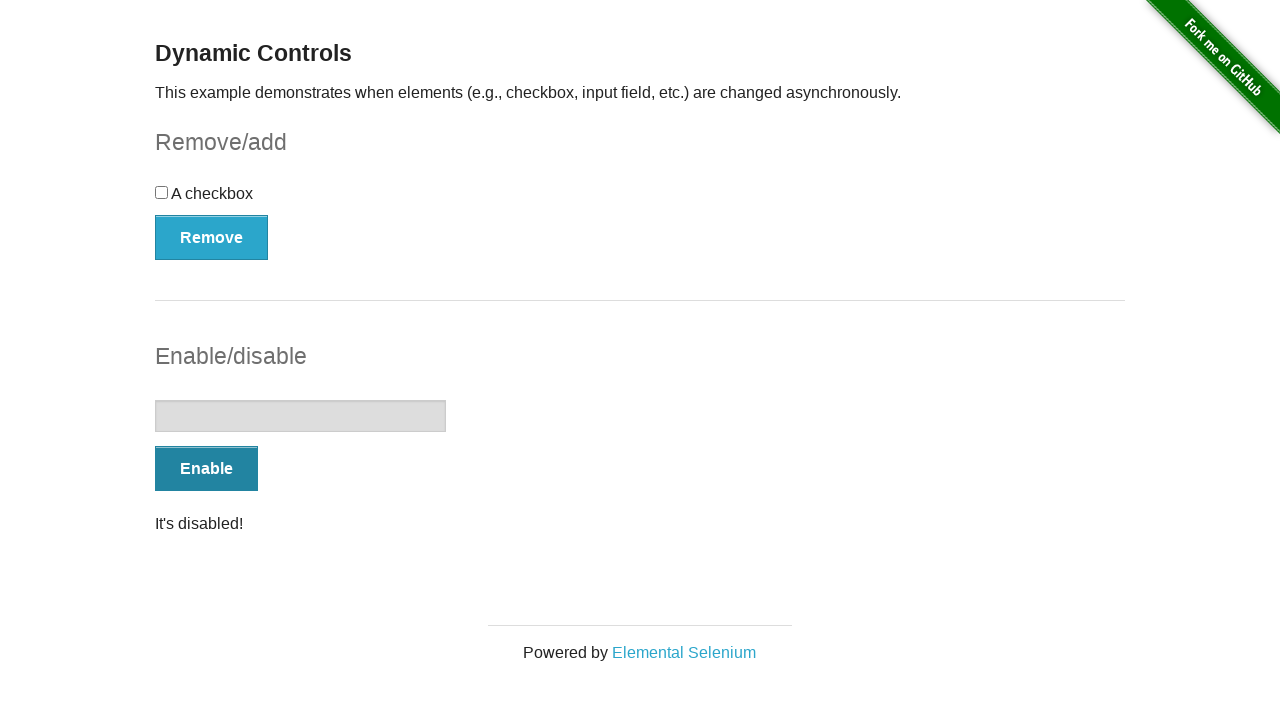

Verified checkbox is disabled
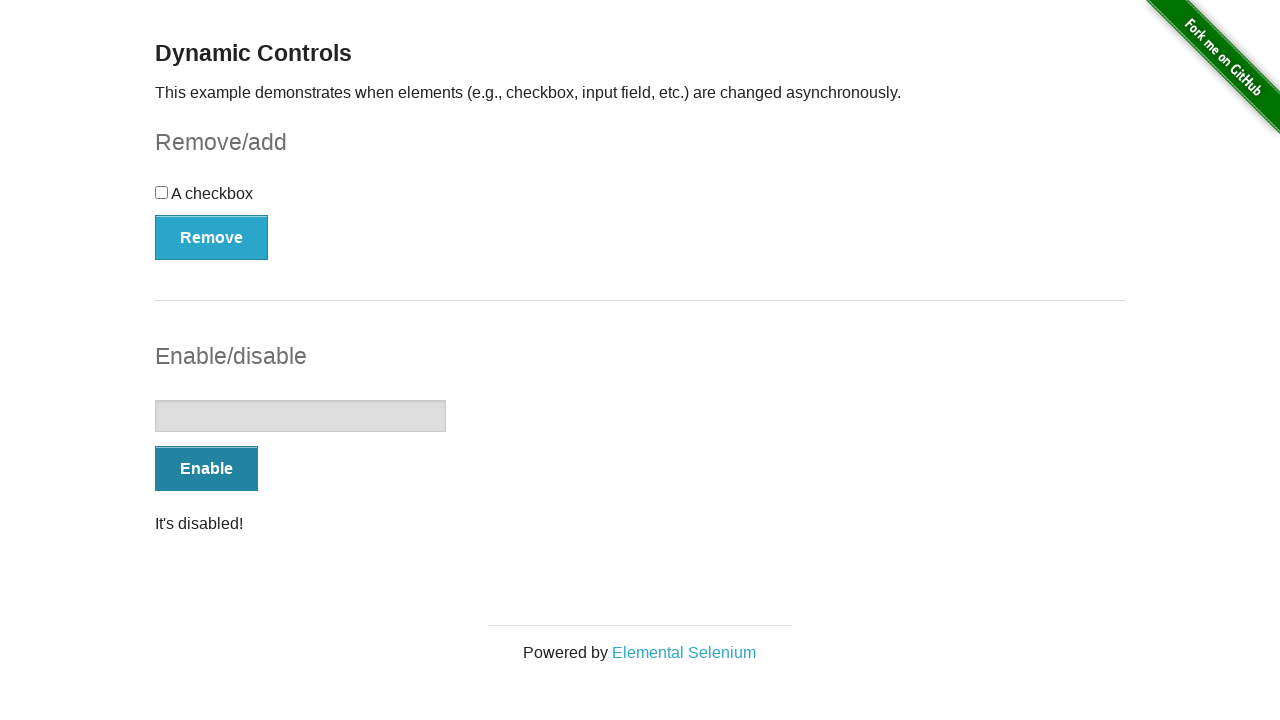

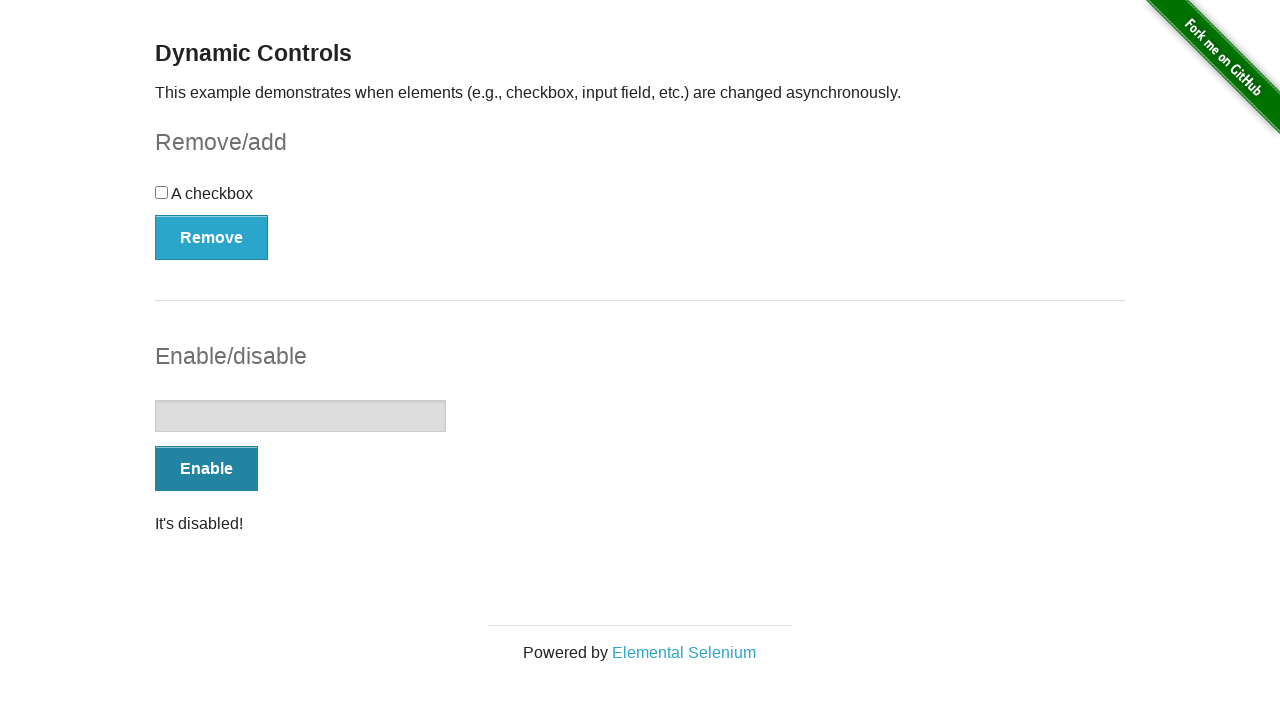